Scrolls to the subscription section at the bottom of the homepage, enters an email address, and subscribes to verify the subscription functionality

Starting URL: https://automationexercise.com/

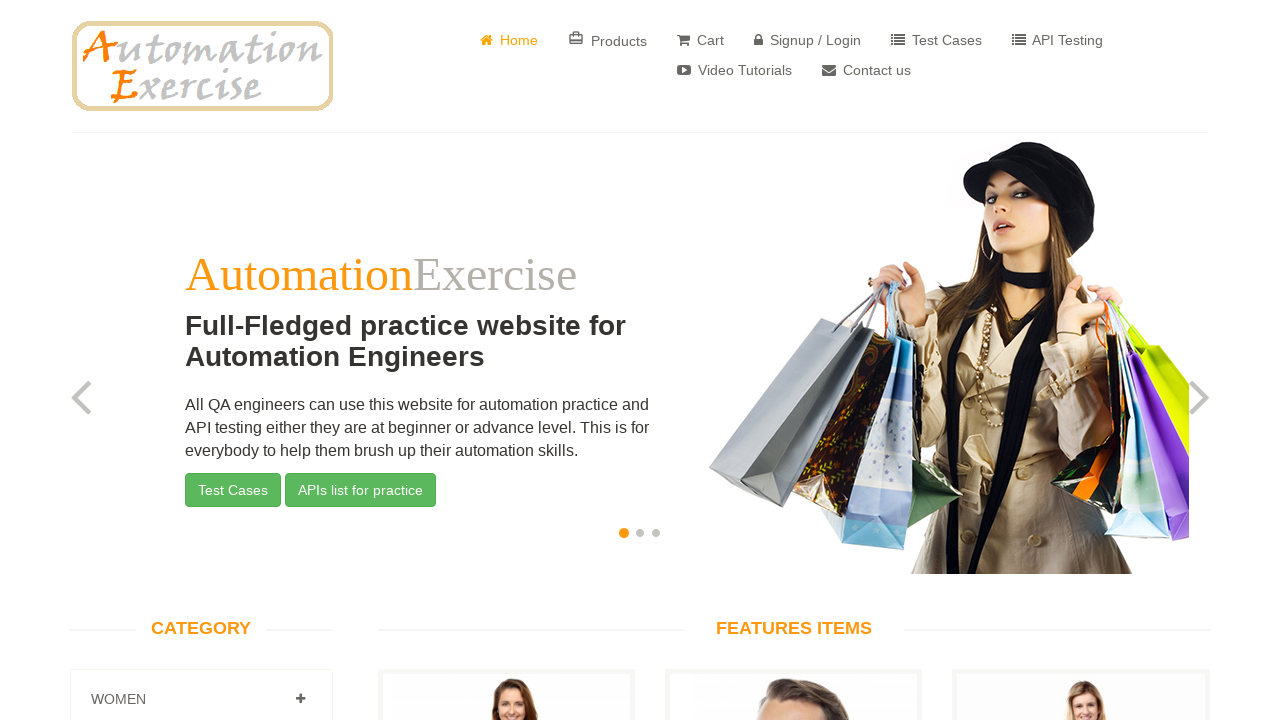

Scrolled to subscription widget at bottom of page
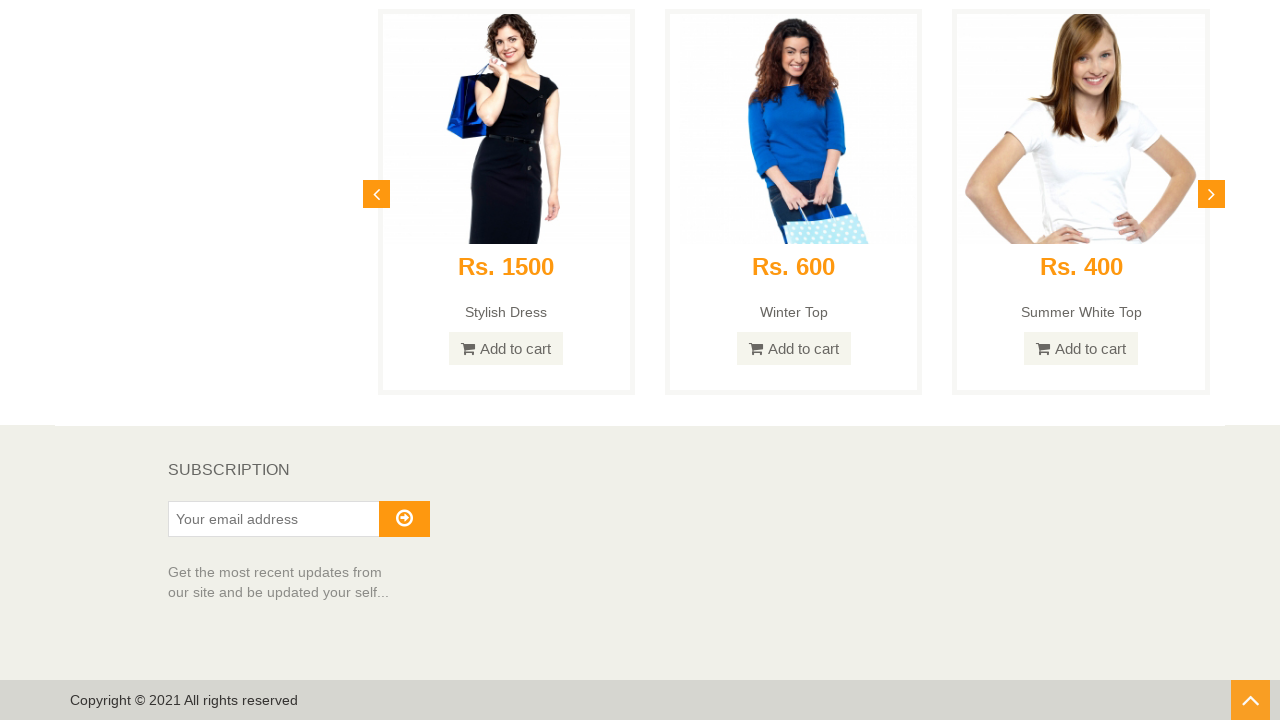

Subscription section is now visible
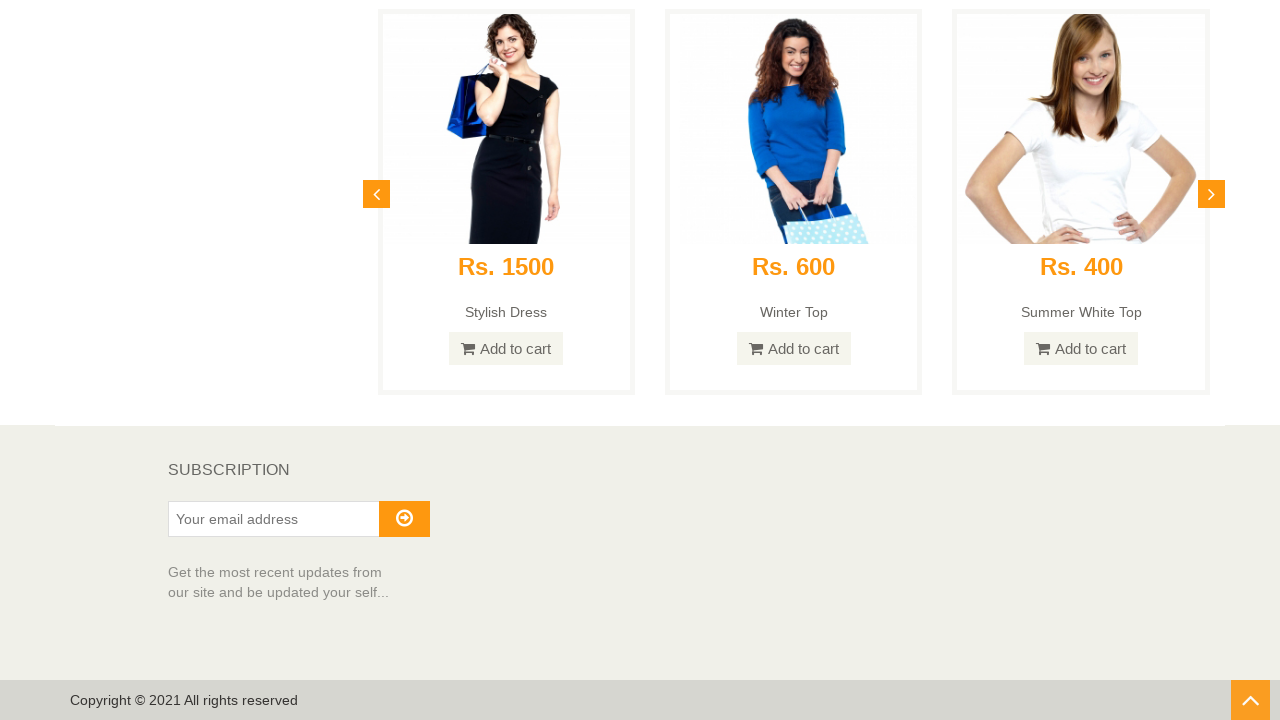

Entered email address 'subscriber_test@example.com' in subscription field on #susbscribe_email
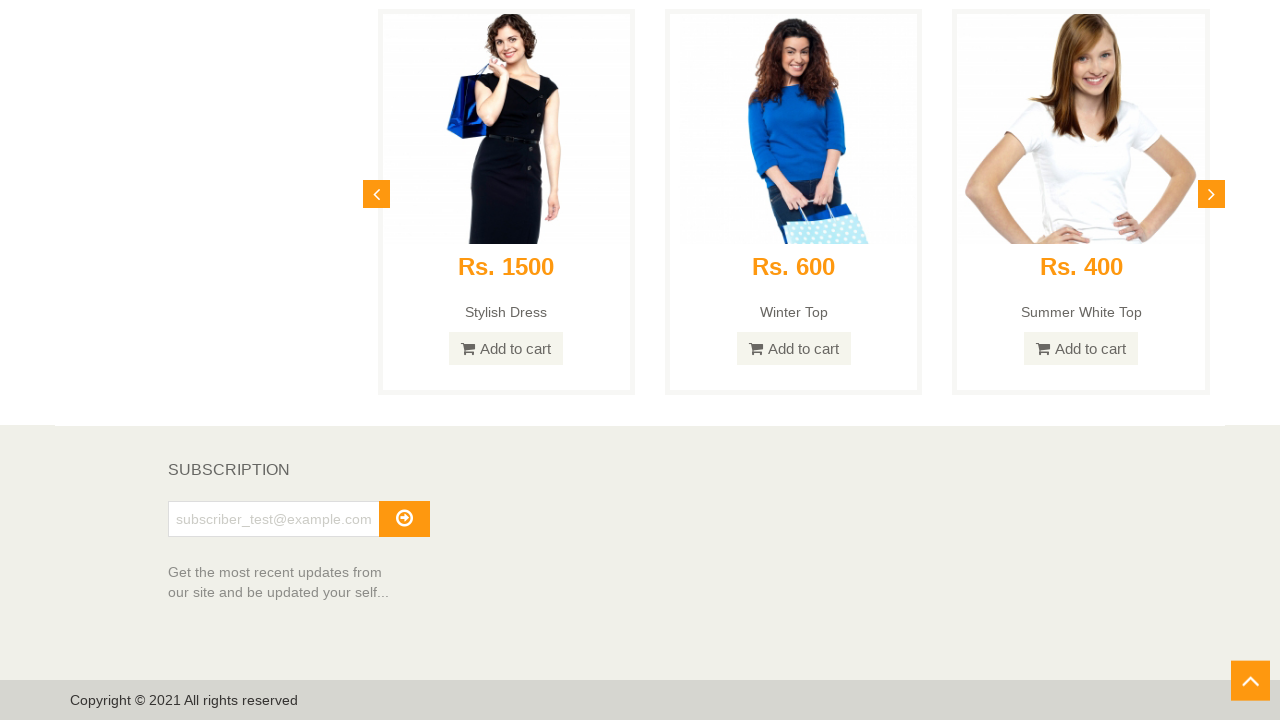

Clicked subscribe button at (404, 519) on #subscribe
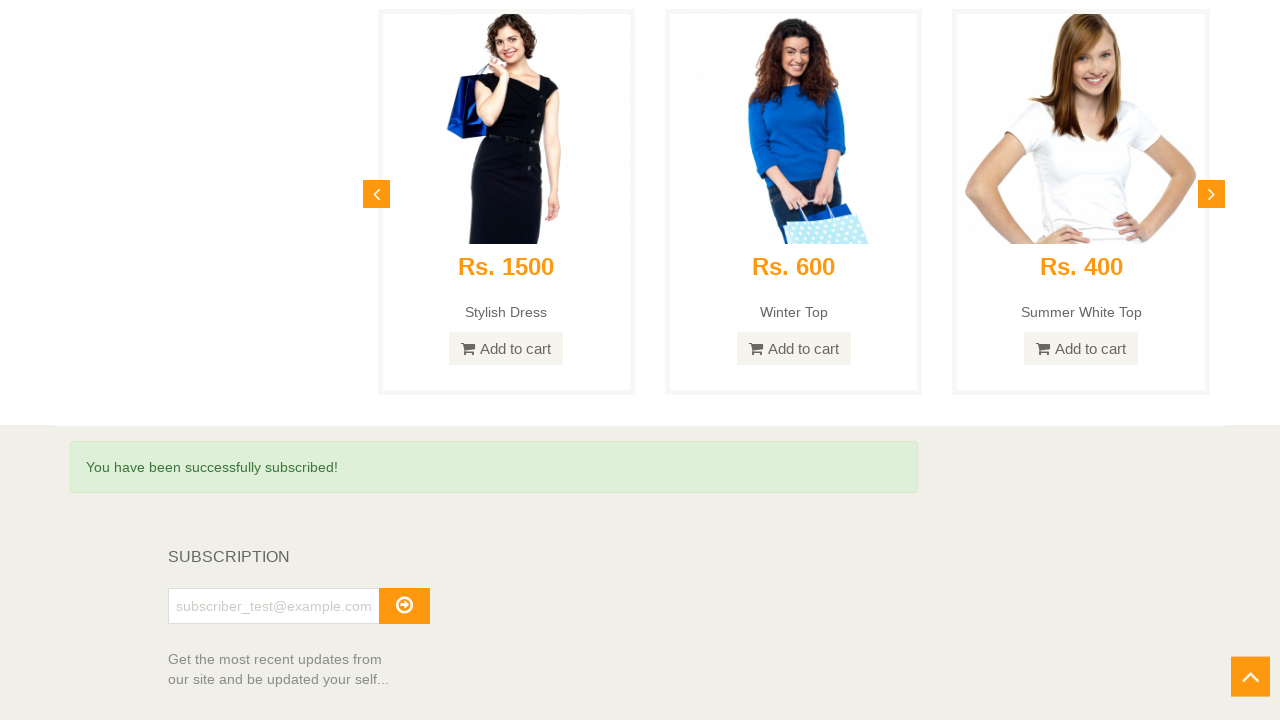

Subscription success message appeared
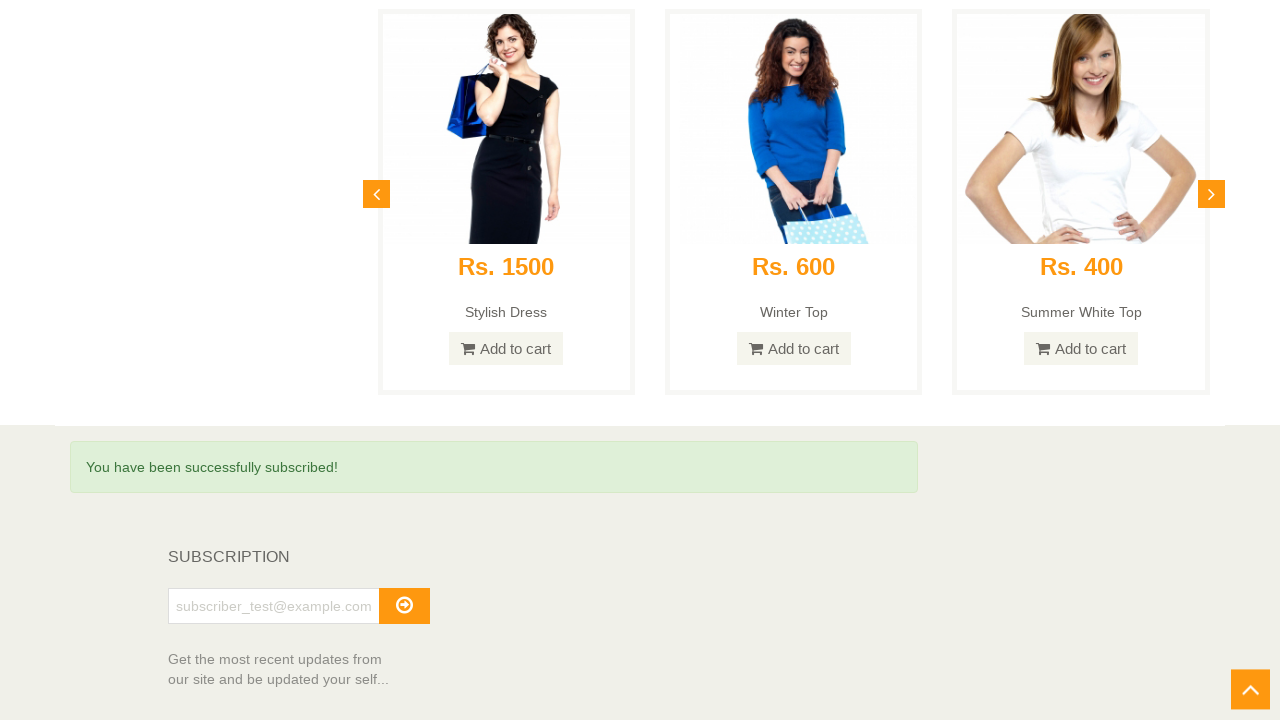

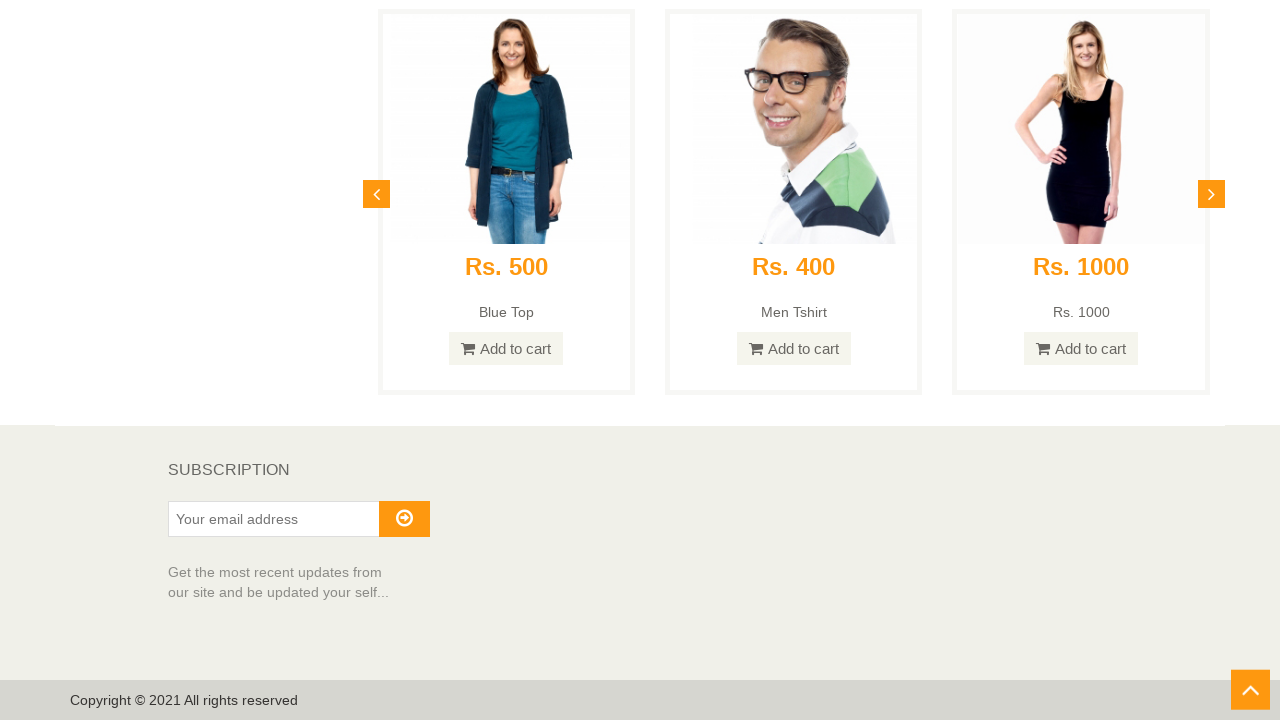